Tests the country dropdown on the OrangeHRM trial signup page by verifying the dropdown exists and retrieving its options.

Starting URL: https://www.orangehrm.com/orangehrm-30-day-trial/

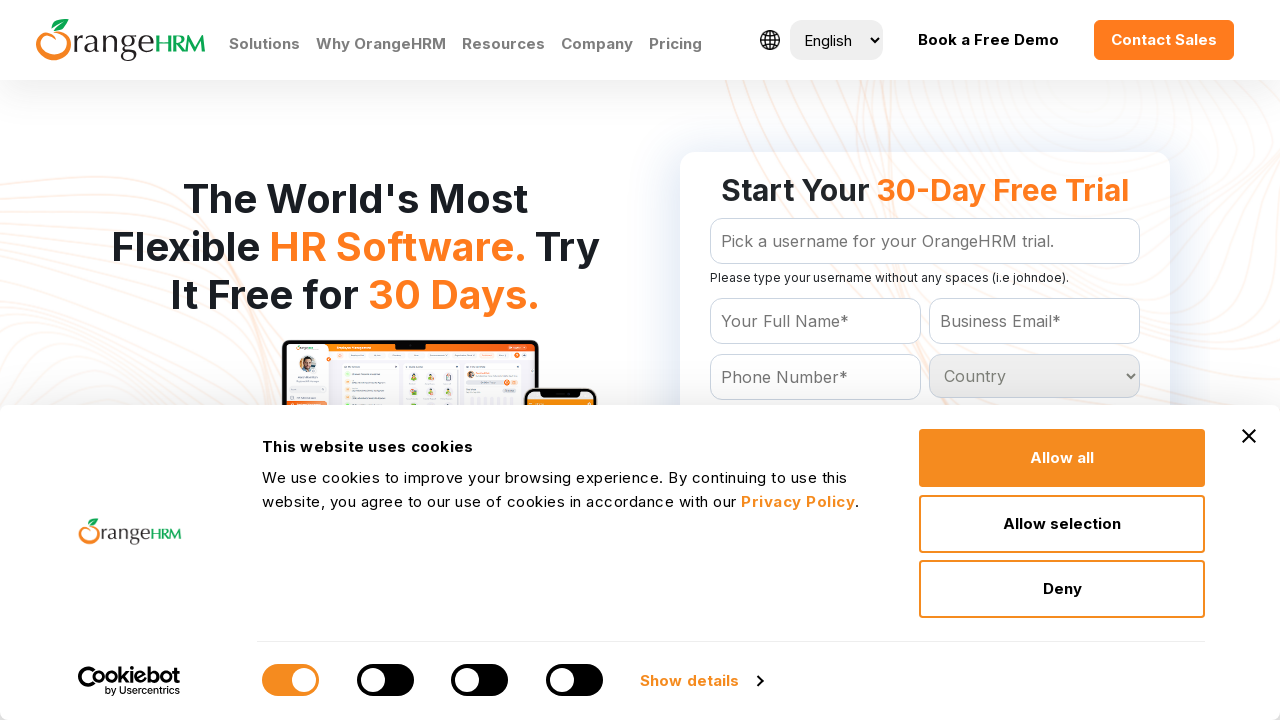

Waited for country dropdown selector to be present
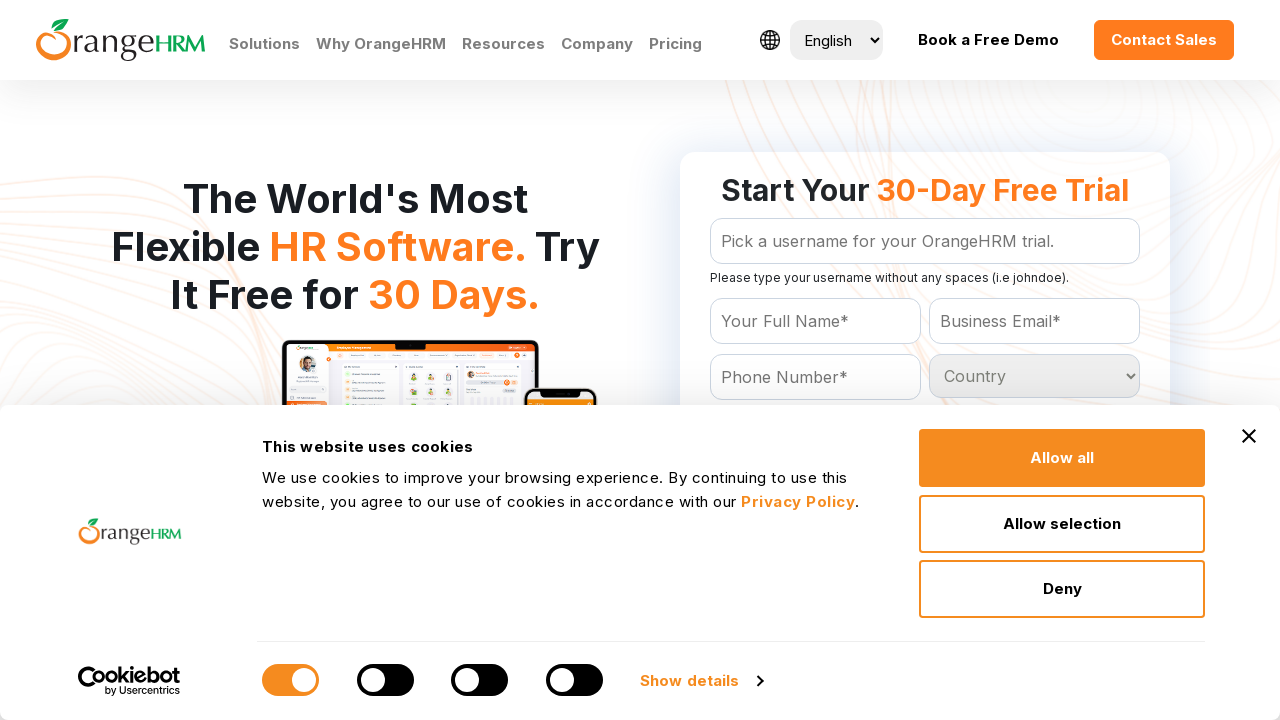

Located country dropdown element
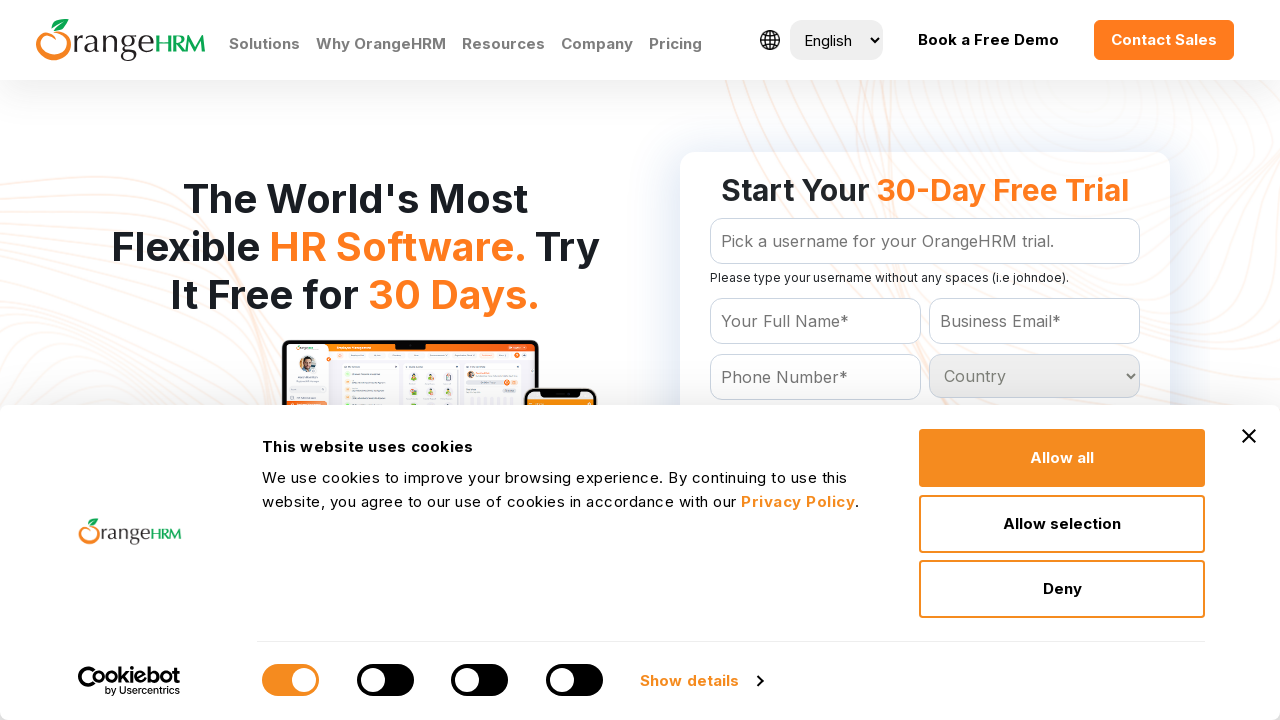

Verified country dropdown is visible
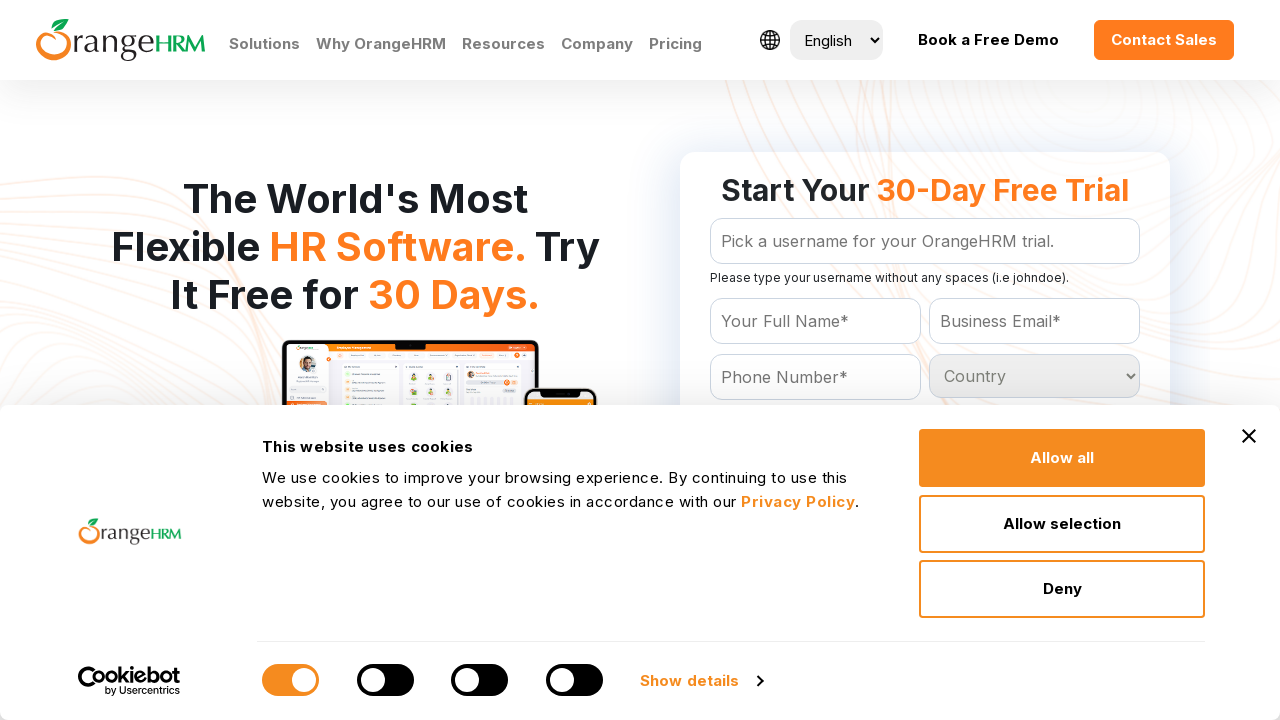

Retrieved all options from country dropdown - found 233 options
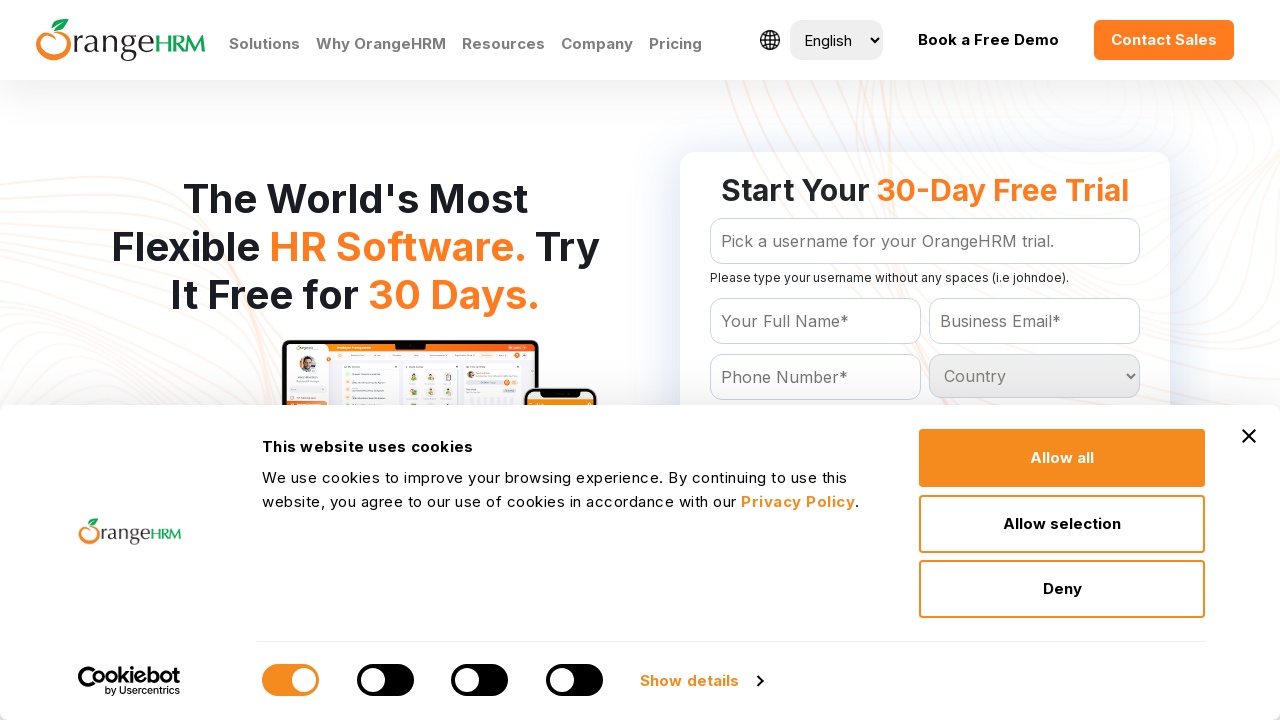

Verified country dropdown has more than 1 option (excluding placeholder)
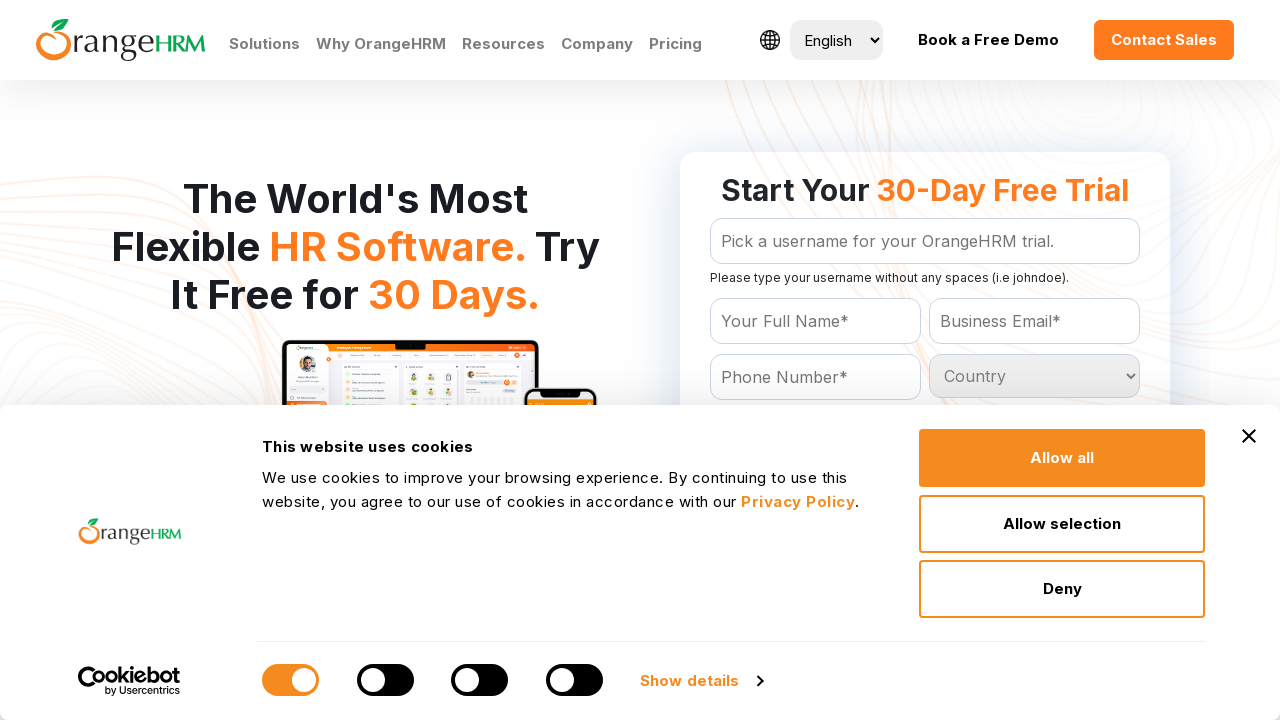

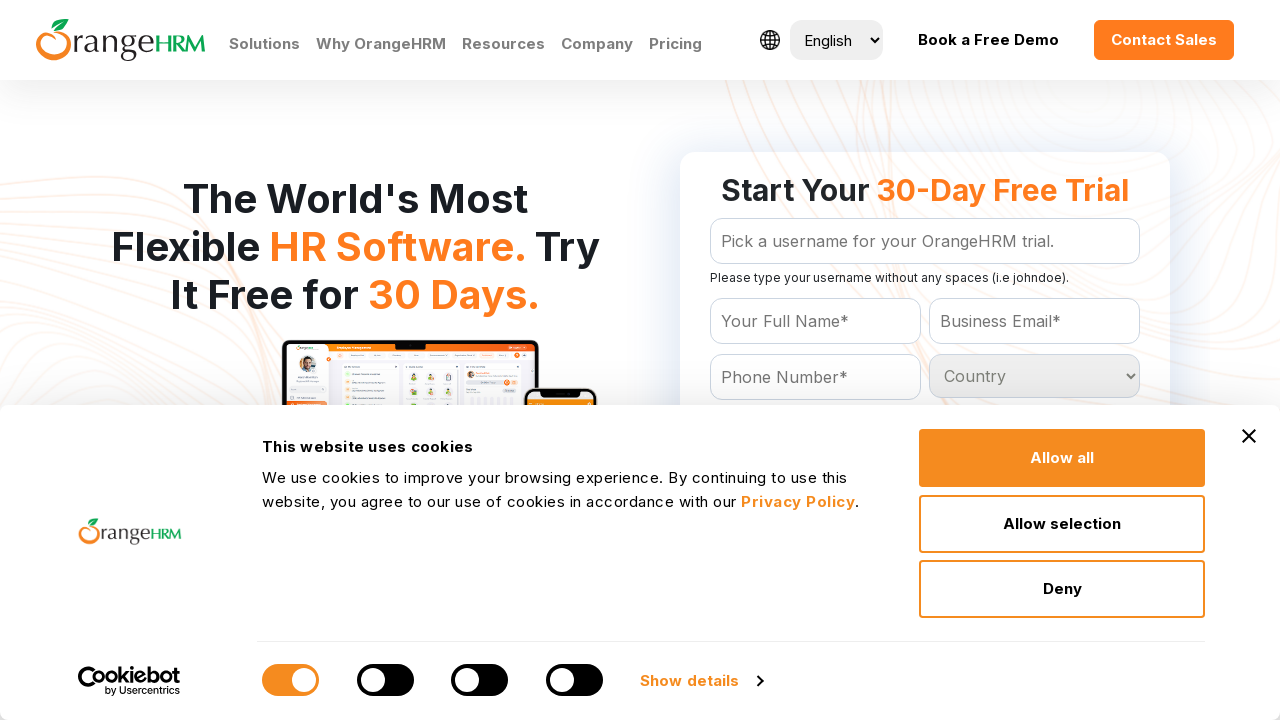